Tests input field typing behavior by setting values and verifying that SetValue replaces content while SendKeys appends to existing content.

Starting URL: https://axafrance.github.io/webengine-dotnet/demo/Test.html

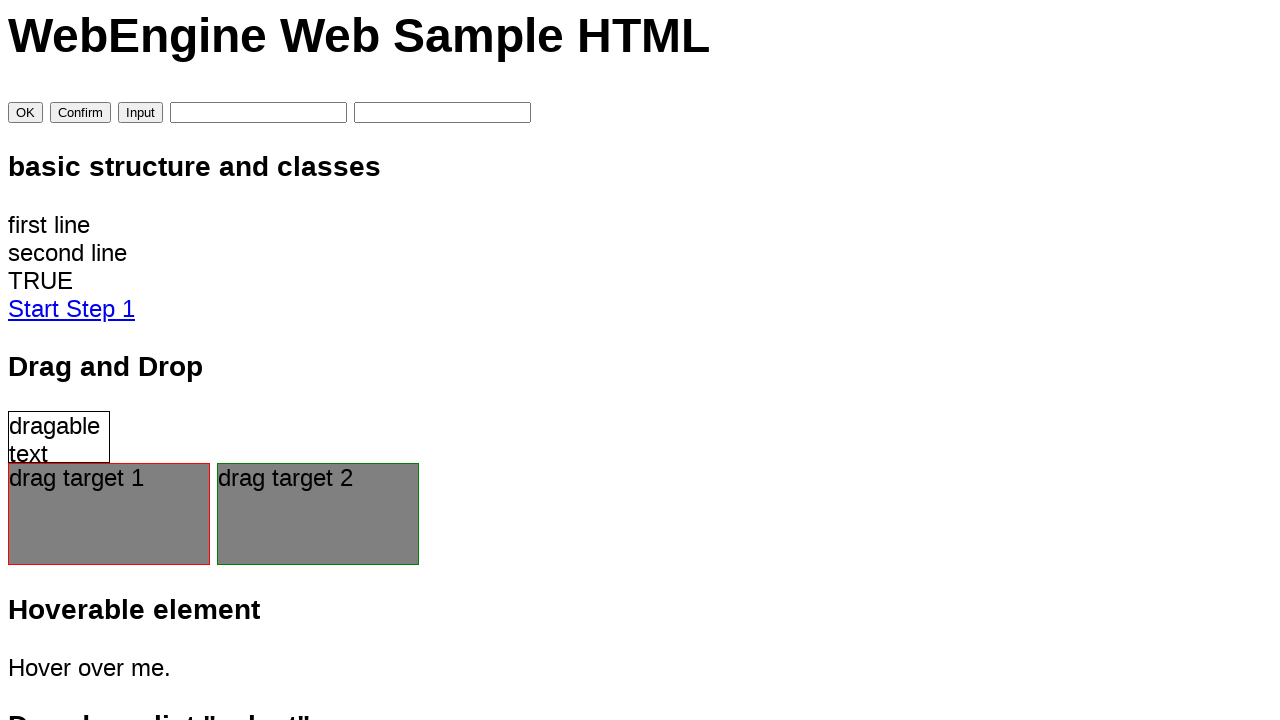

Filled input field with 'abc' on #inputValue
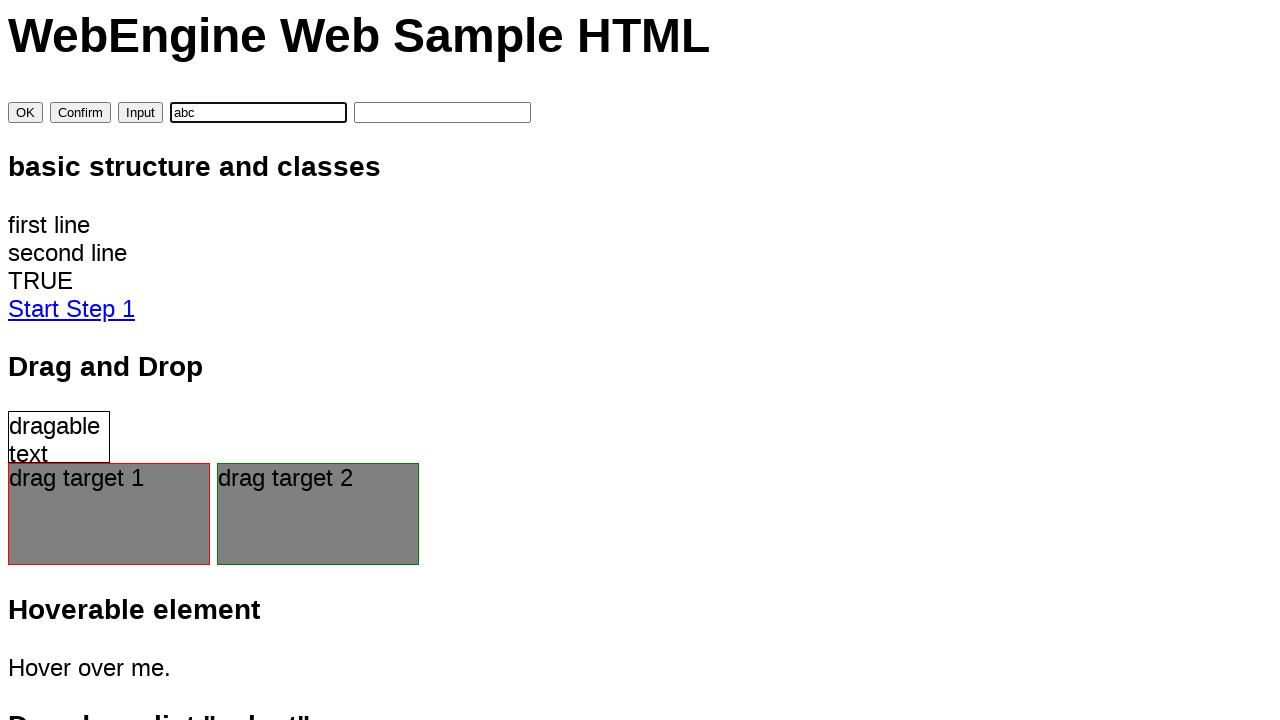

Replaced input field content with 'def' using SetValue on #inputValue
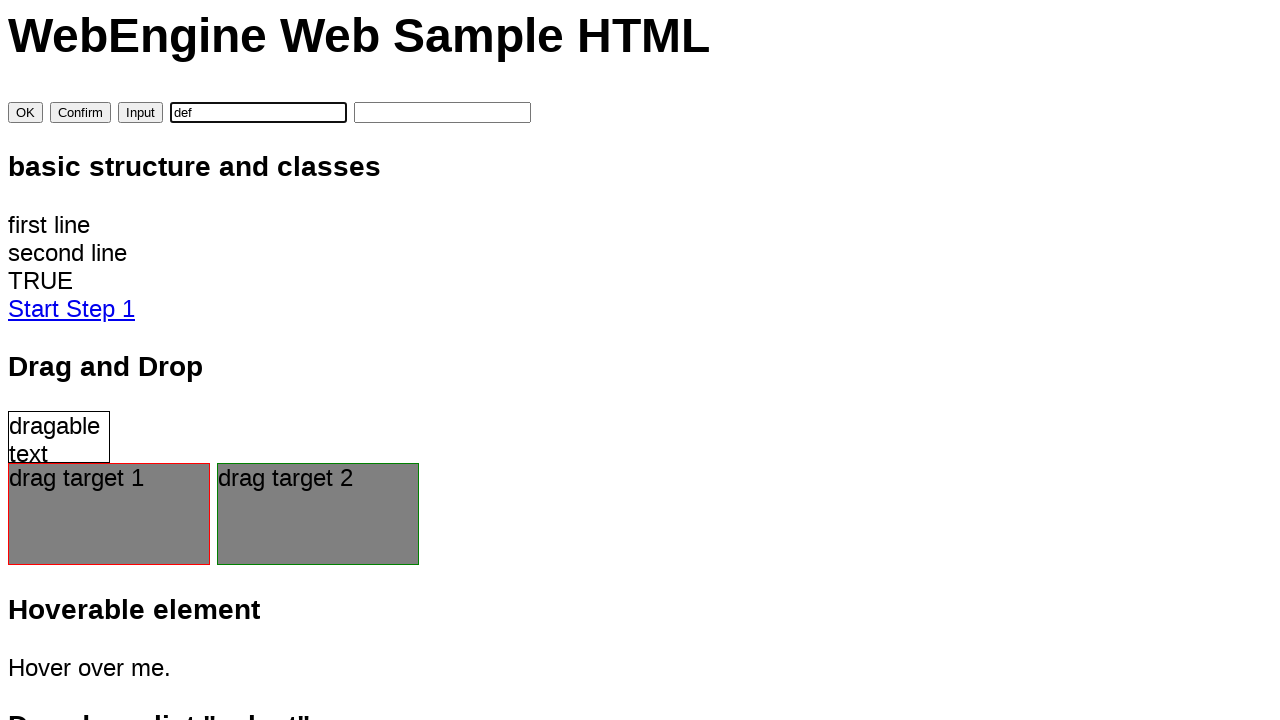

Appended 'abc' to input field using SendKeys (type) on #inputValue
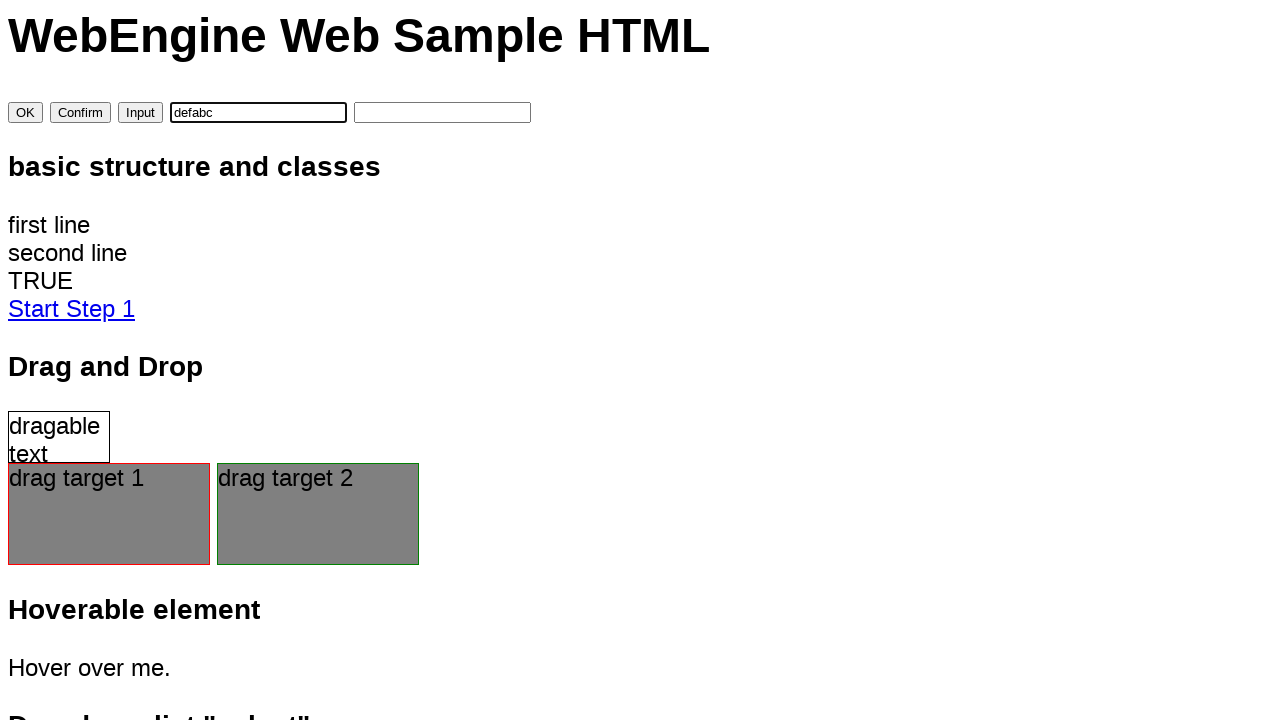

Verified final input value is 'defabc'
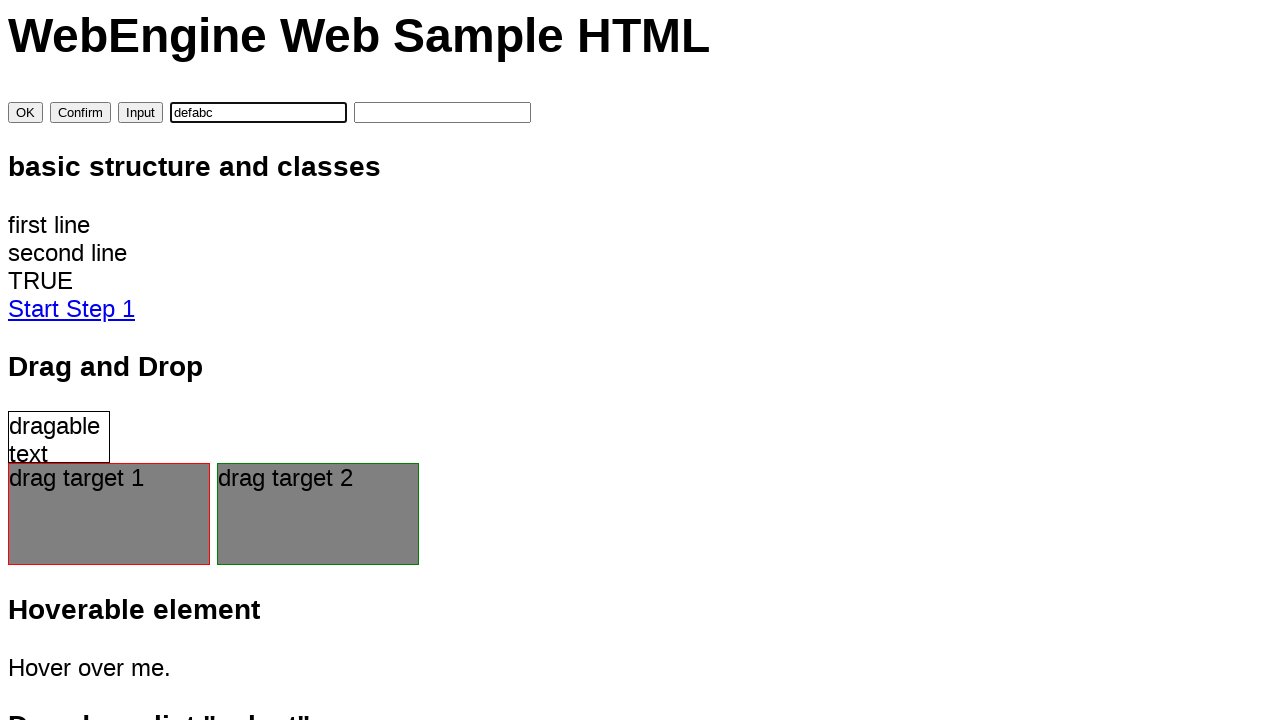

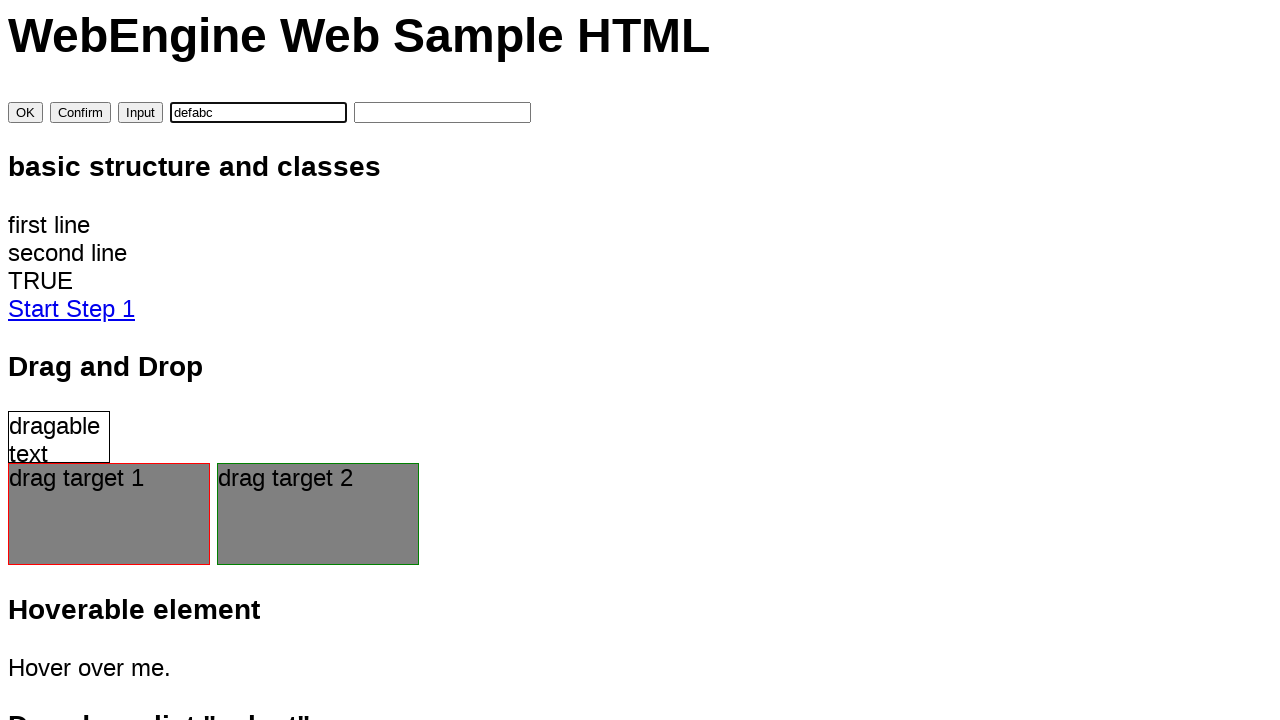